Tests the CURA Healthcare Service homepage by clicking the "Make Appointment" button and verifying it navigates to the login/profile page.

Starting URL: https://katalon-demo-cura.herokuapp.com/

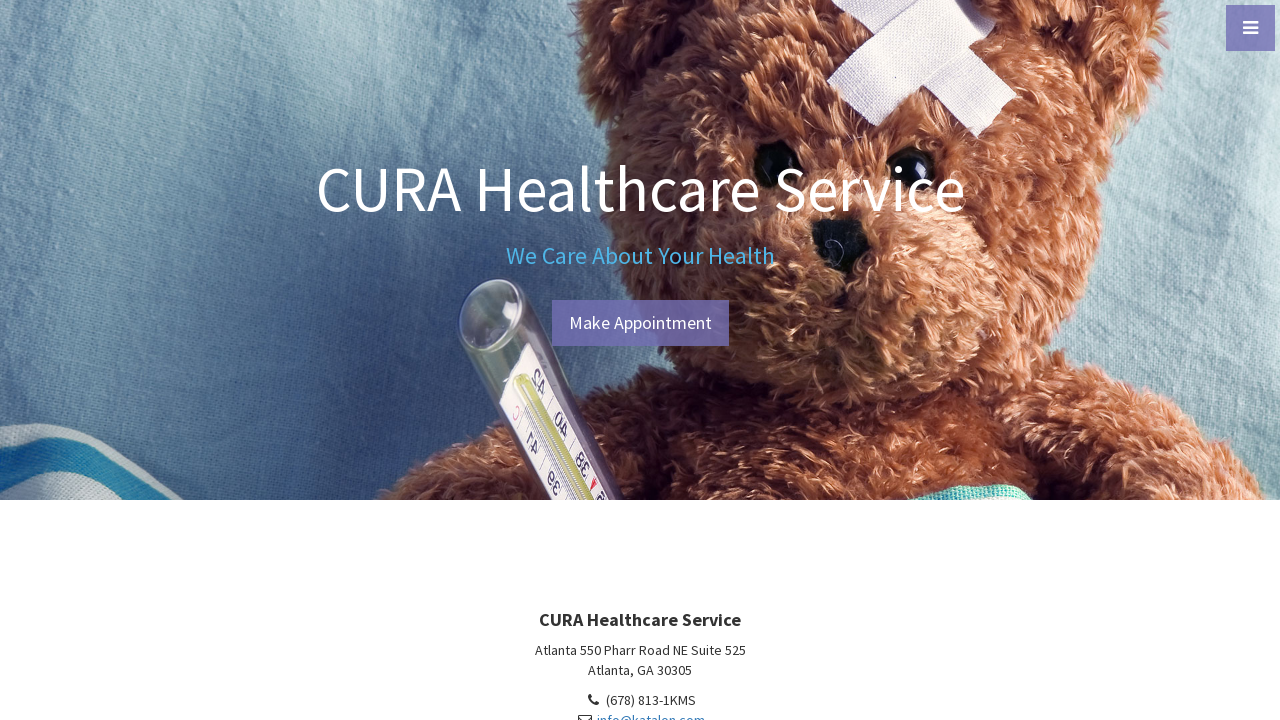

Clicked 'Make Appointment' button at (640, 323) on #btn-make-appointment
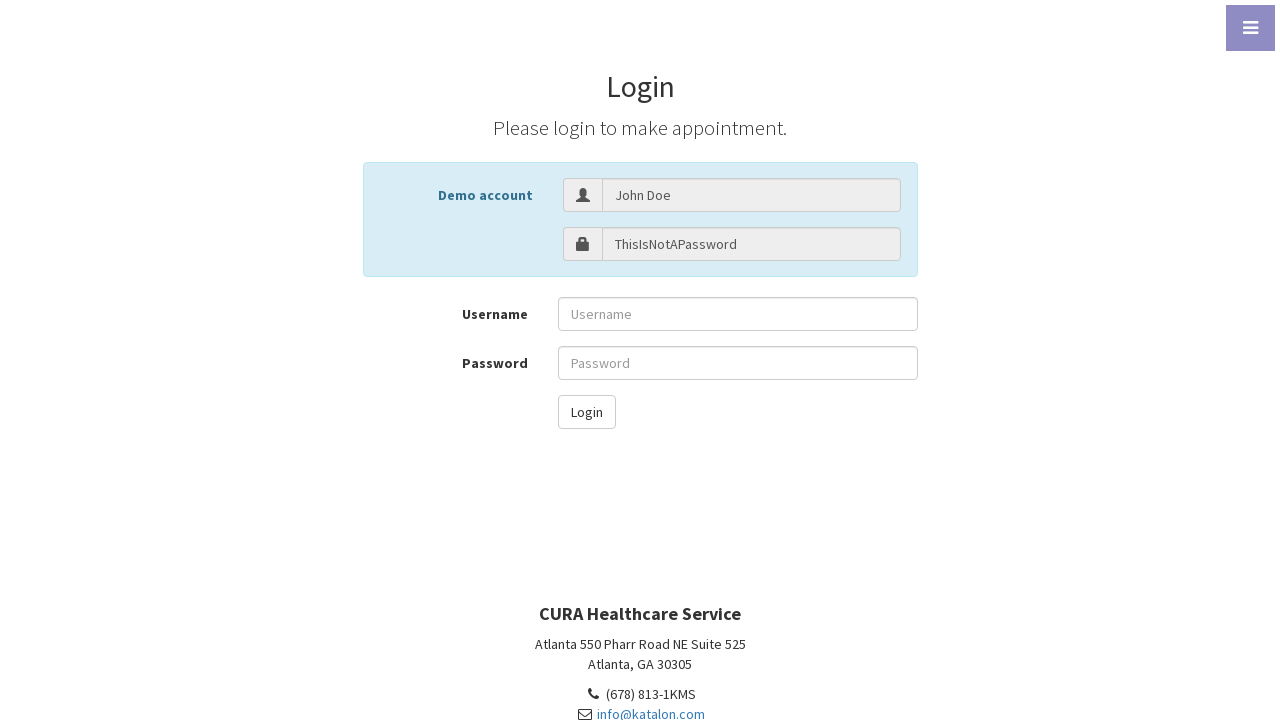

Navigated to login/profile page
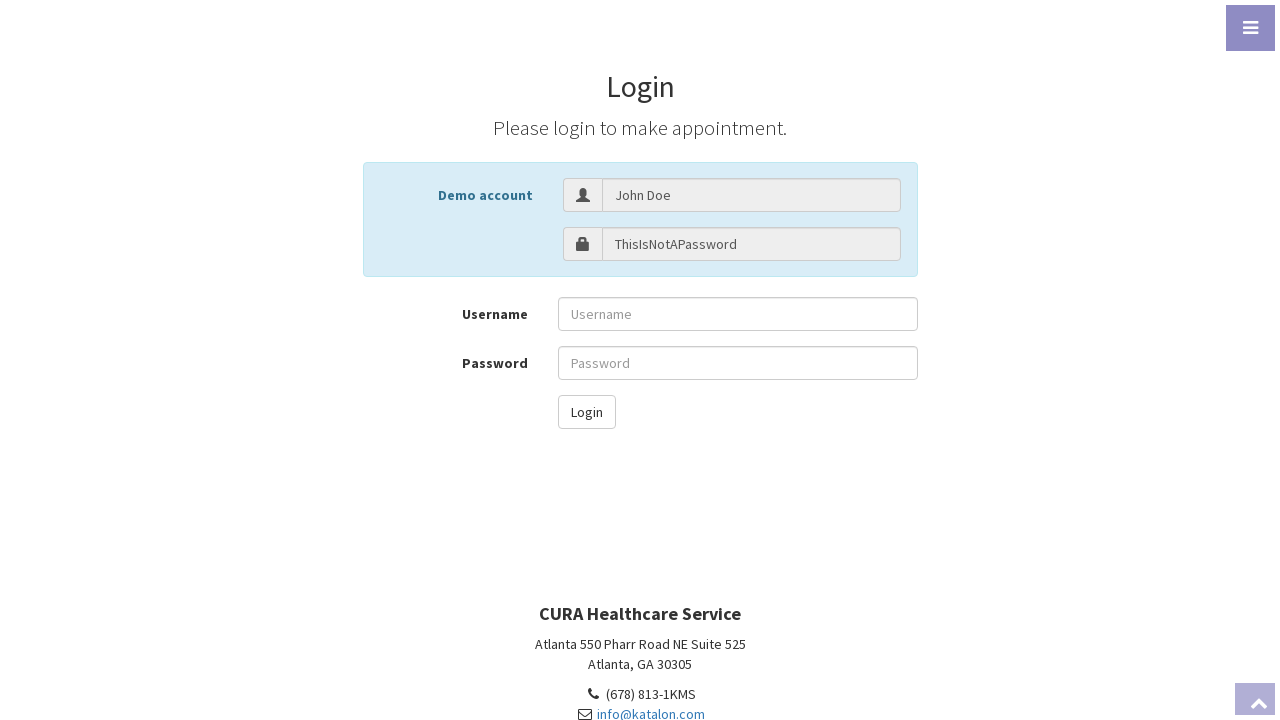

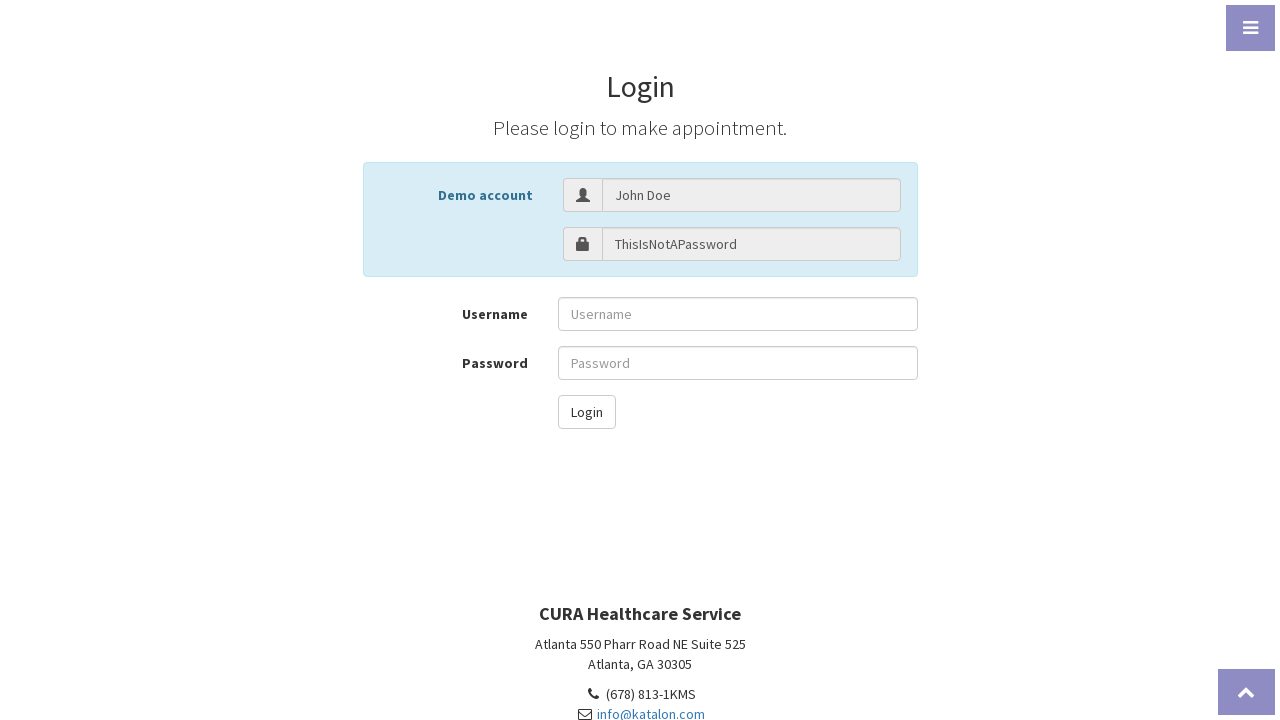